Tests navigation to the Checkout page by clicking on the Checkout link in the navigation

Starting URL: https://webshop-agil-testautomatiserare.netlify.app/

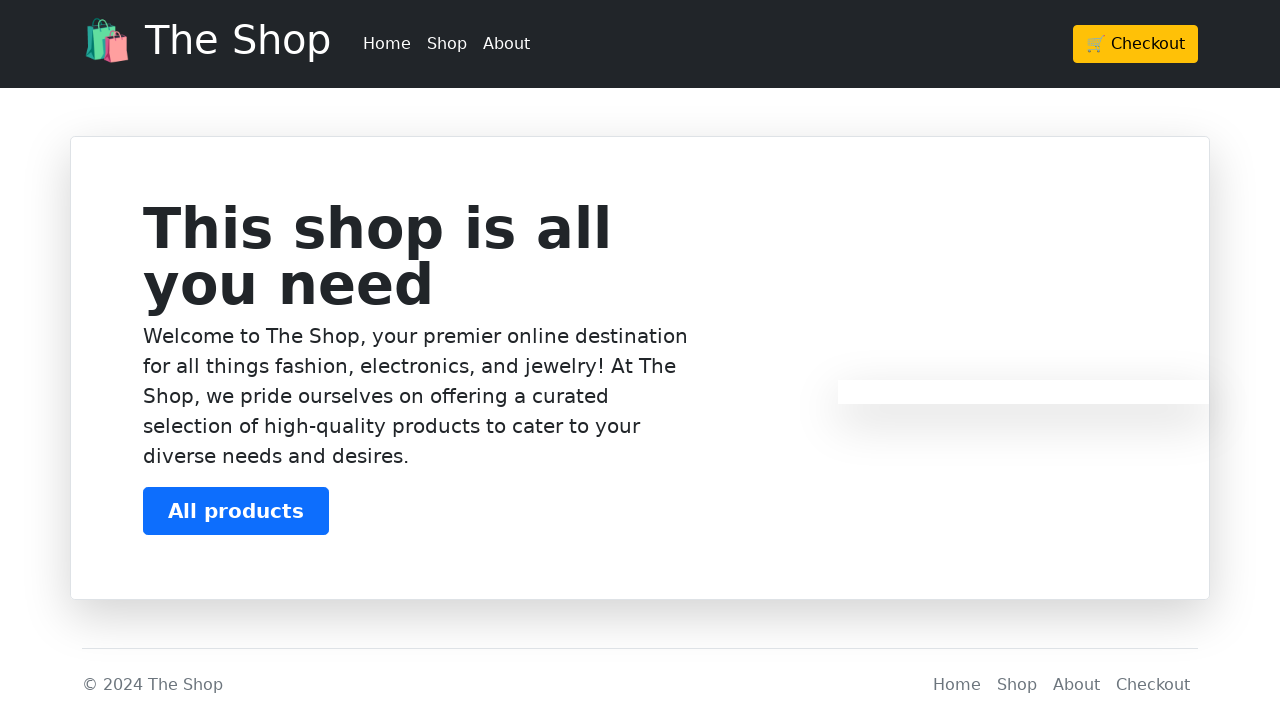

Clicked on the Checkout link in the navigation at (1136, 44) on text=Checkout
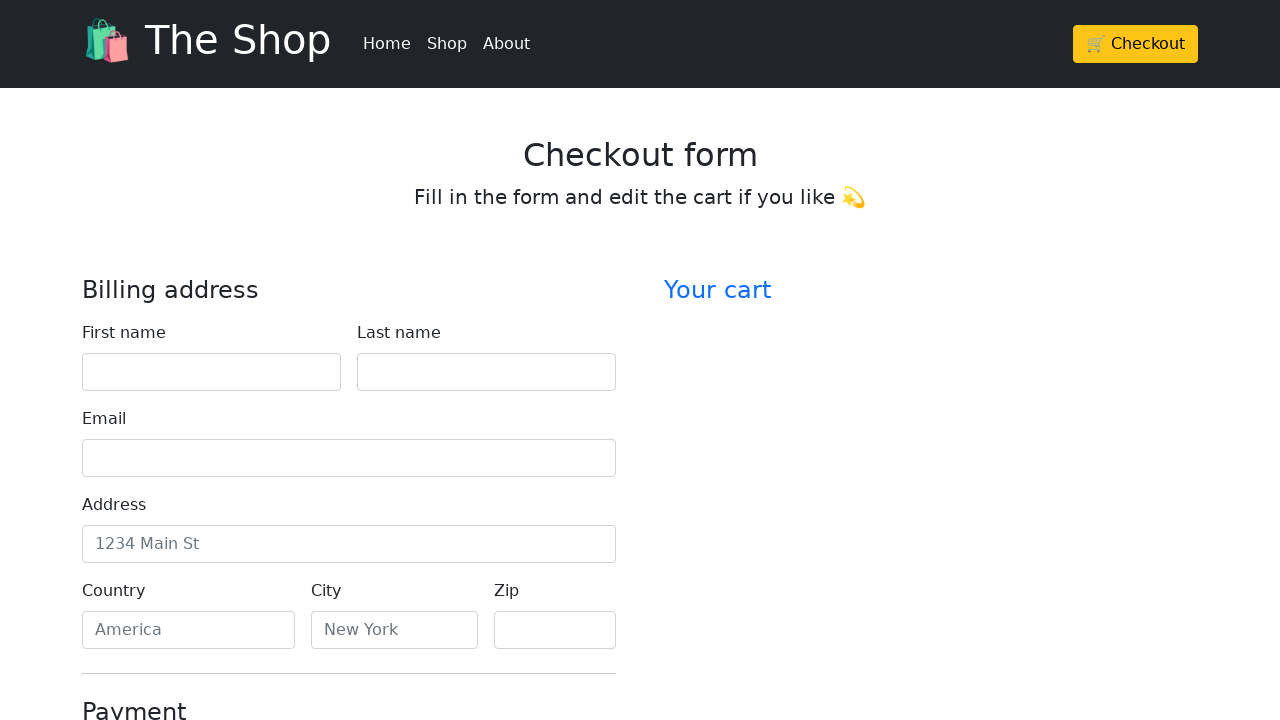

Checkout form loaded and verified on the page
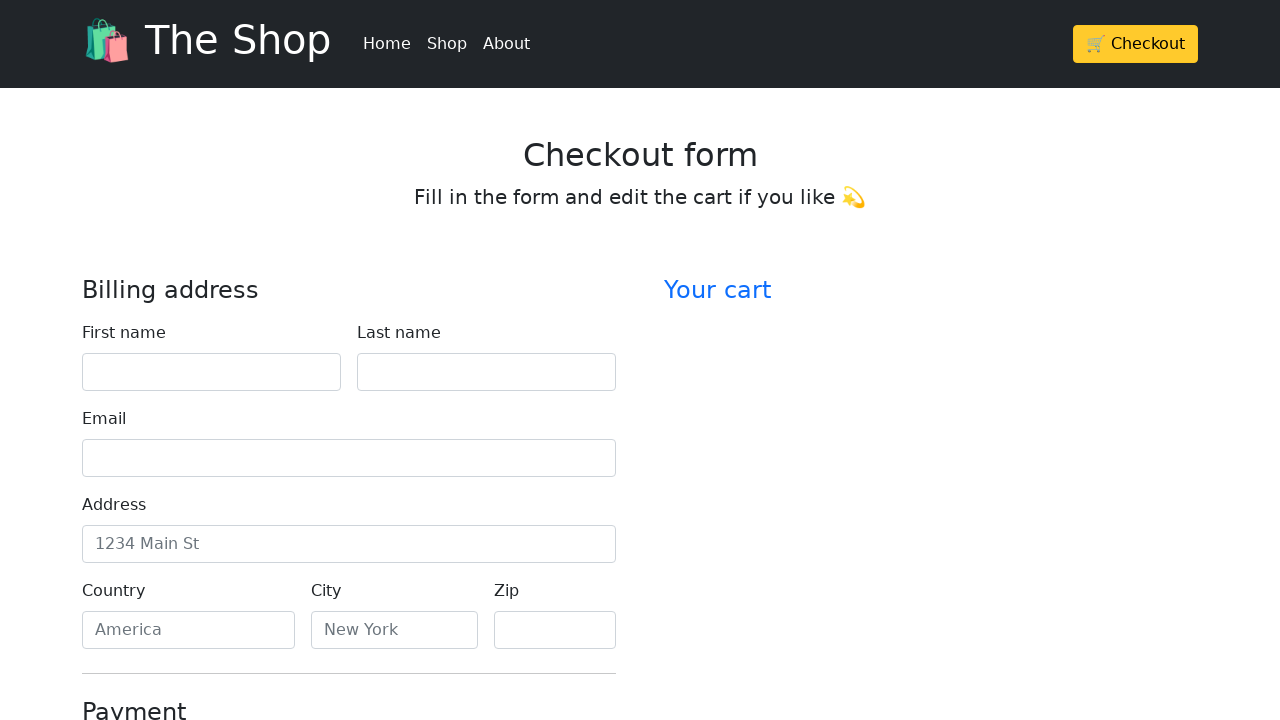

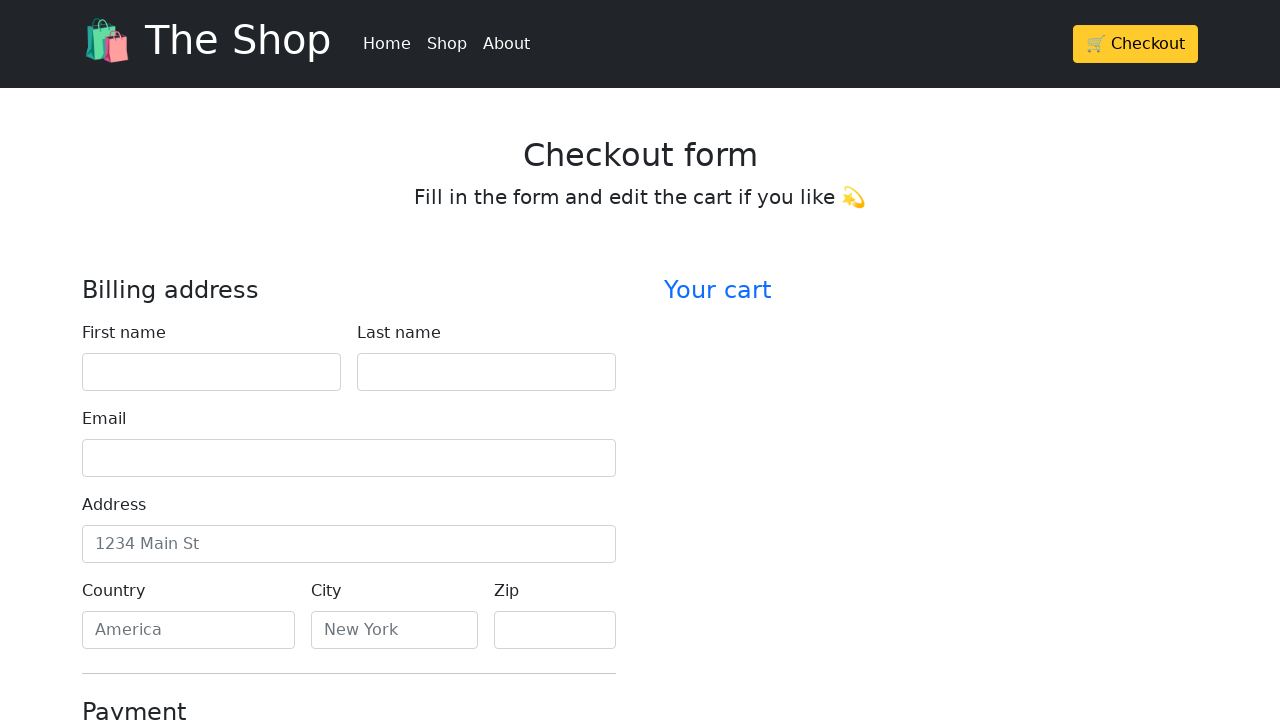